Tests card number validation by leaving the card number field empty

Starting URL: https://sandbox.cardpay.com/MI/cardpayment2.html?orderXml=PE9SREVSIFdBTExFVF9JRD0nODI5OScgT1JERVJfTlVNQkVSPSc0NTgyMTEnIEFNT1VOVD0nMjkxLjg2JyBDVVJSRU5DWT0nRVVSJyAgRU1BSUw9J2N1c3RvbWVyQGV4YW1wbGUuY29tJz4KPEFERFJFU1MgQ09VTlRSWT0nVVNBJyBTVEFURT0nTlknIFpJUD0nMTAwMDEnIENJVFk9J05ZJyBTVFJFRVQ9JzY3NyBTVFJFRVQnIFBIT05FPSc4NzY5OTA5MCcgVFlQRT0nQklMTElORycvPgo8L09SREVSPg==&sha512=998150a2b27484b776a1628bfe7505a9cb430f276dfa35b14315c1c8f03381a90490f6608f0dcff789273e05926cd782e1bb941418a9673f43c47595aa7b8b0d

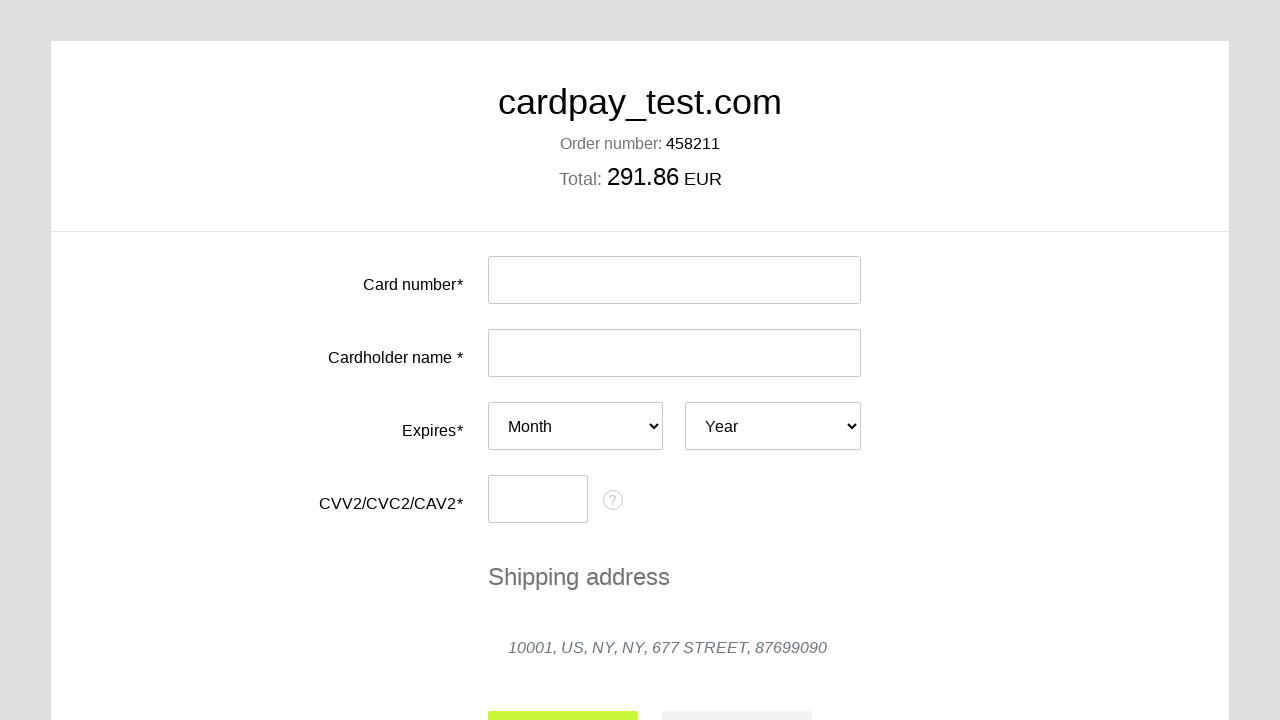

Clicked card number field and left it empty at (674, 280) on #input-card-number
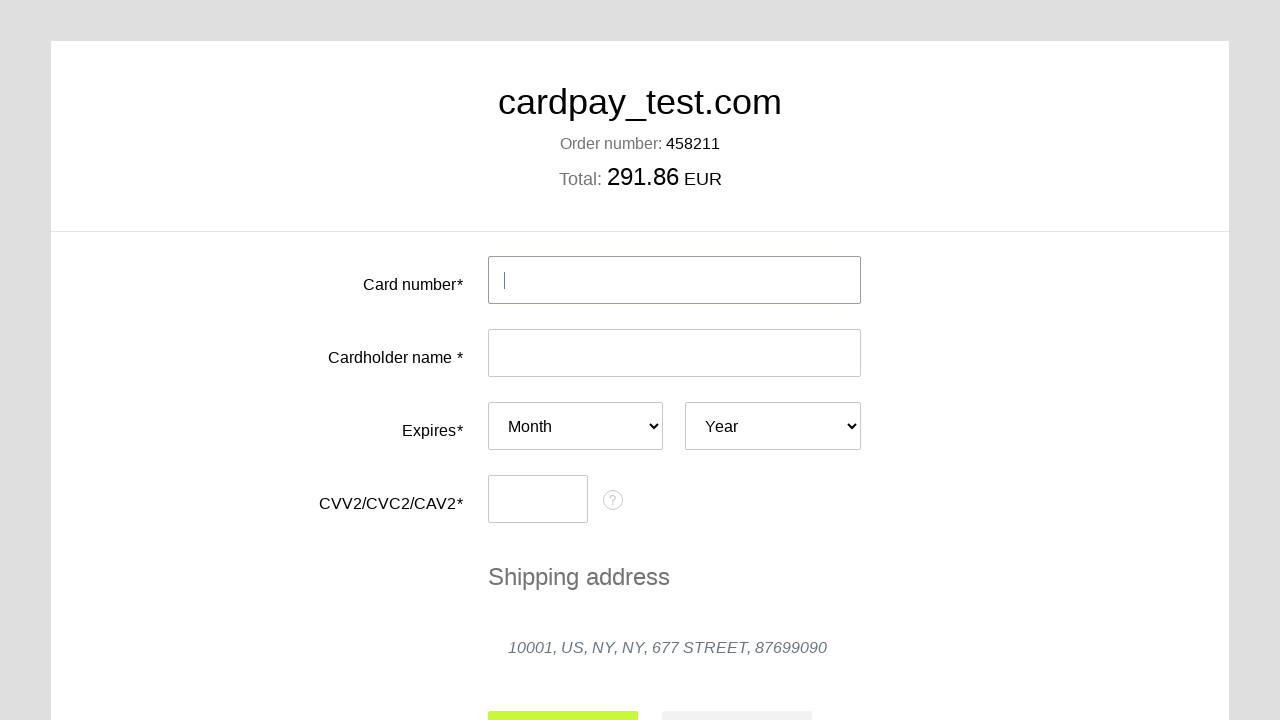

Clicked card holder name field at (674, 353) on #input-card-holder
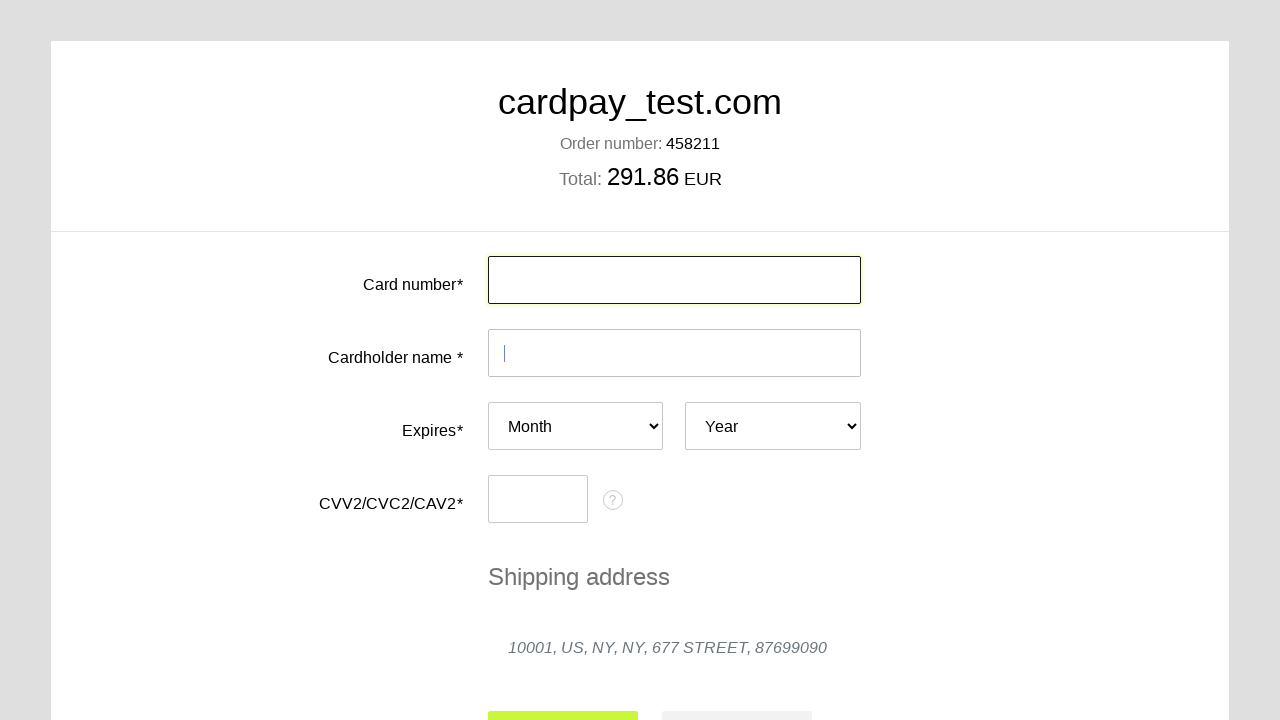

Filled card holder name with 'JACK DALOS' on #input-card-holder
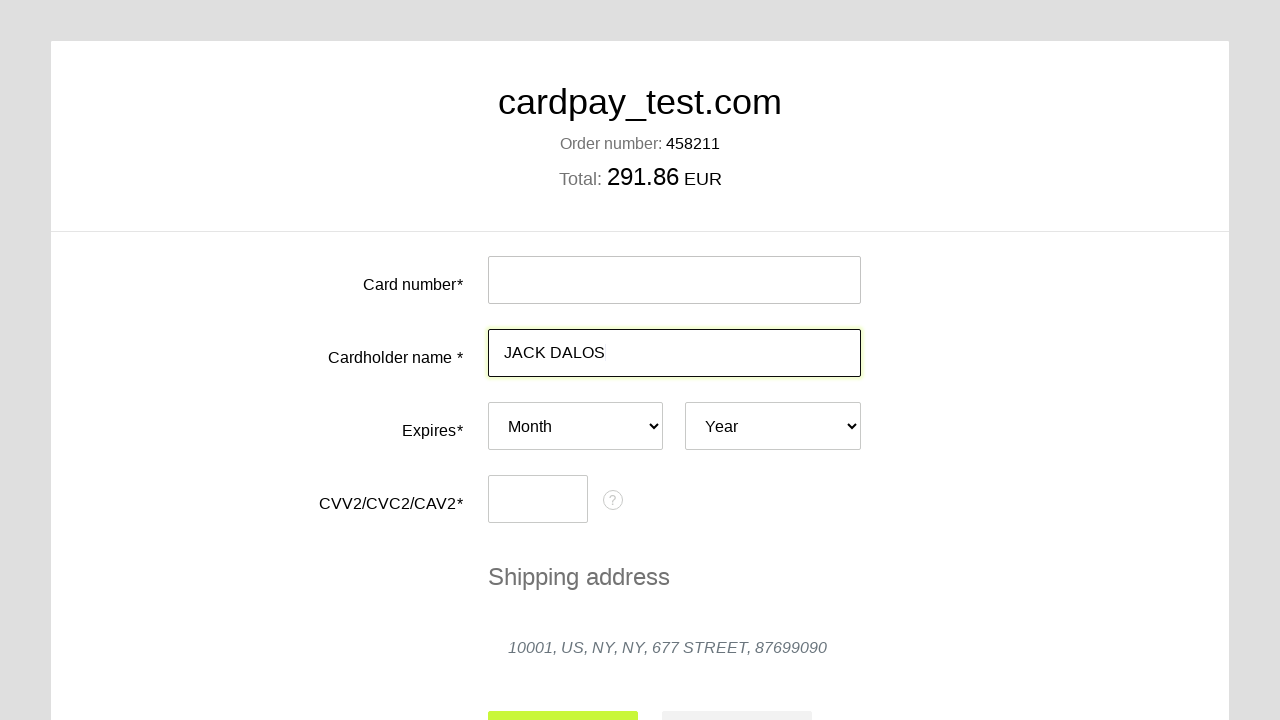

Clicked expiry month dropdown at (576, 426) on #card-expires-month
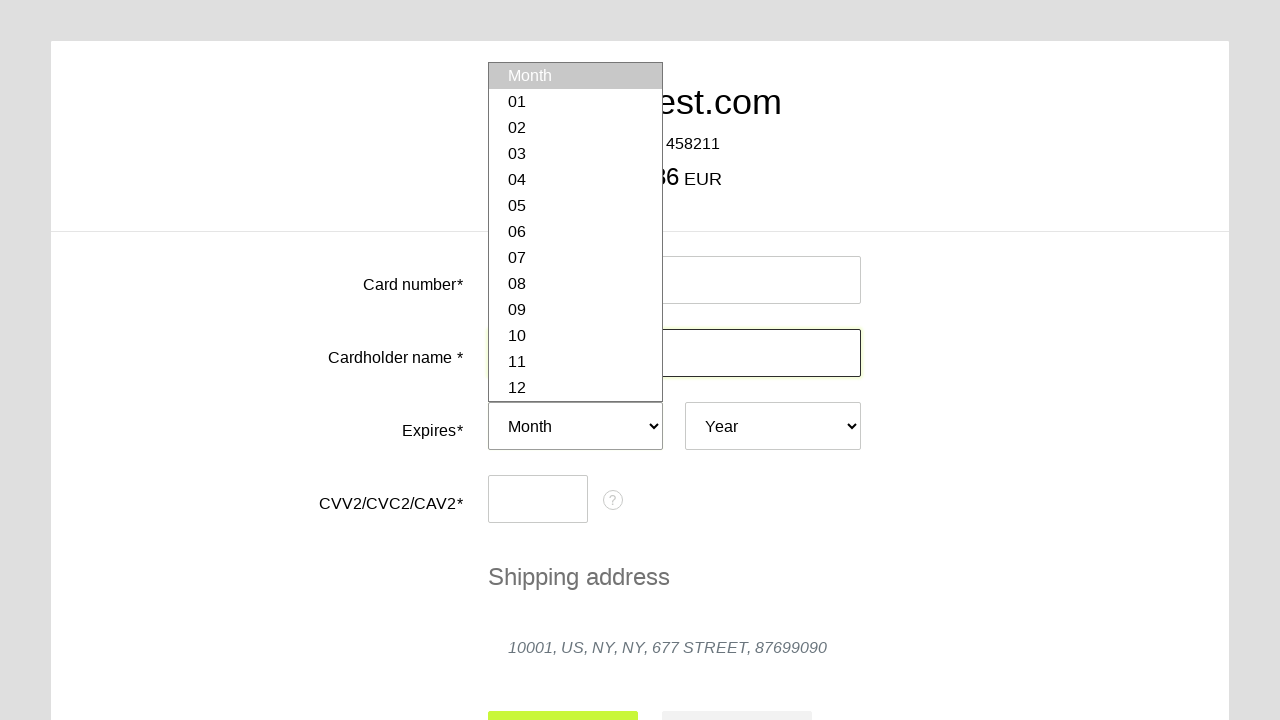

Selected expiry month '06' on #card-expires-month
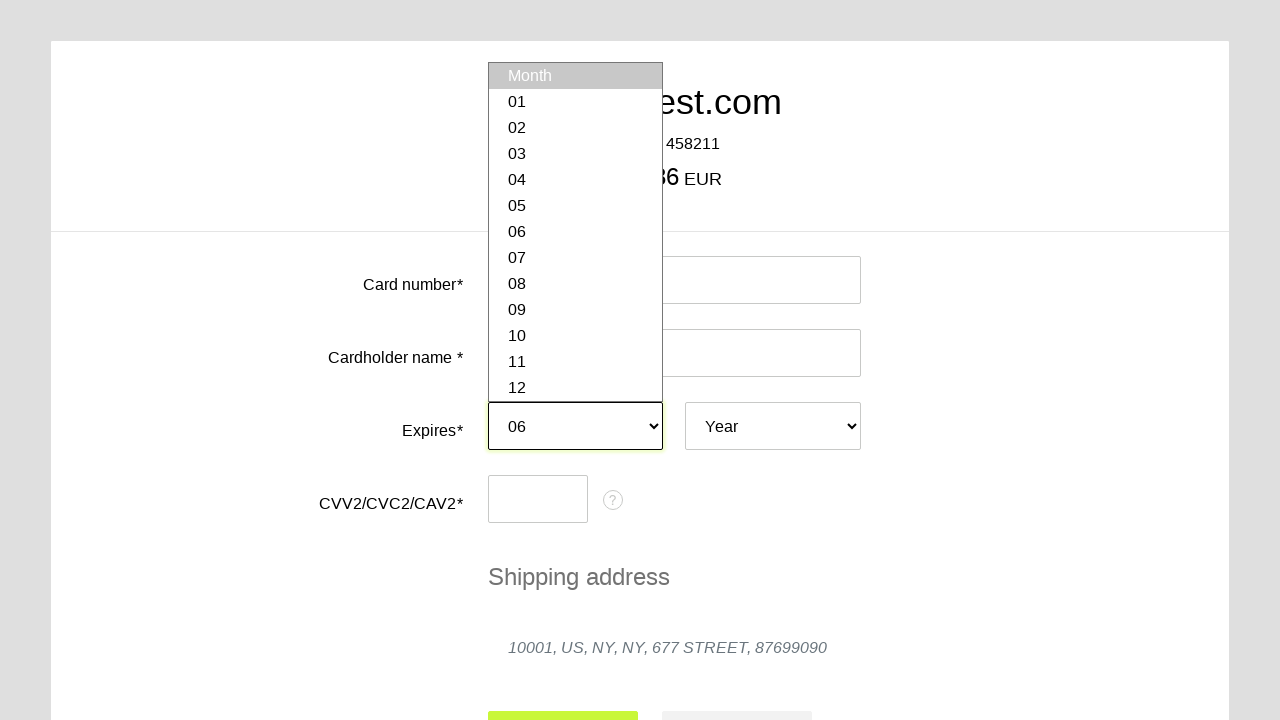

Clicked expiry year dropdown at (773, 426) on #card-expires-year
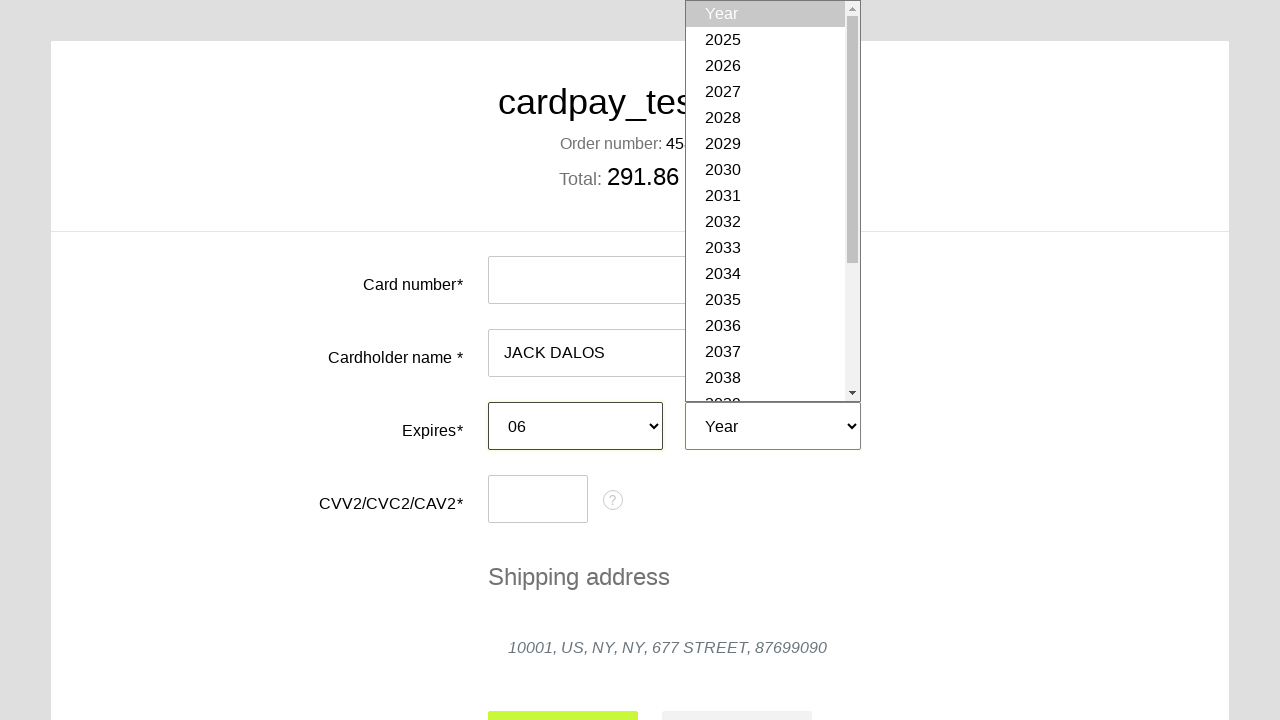

Selected expiry year '2026' on #card-expires-year
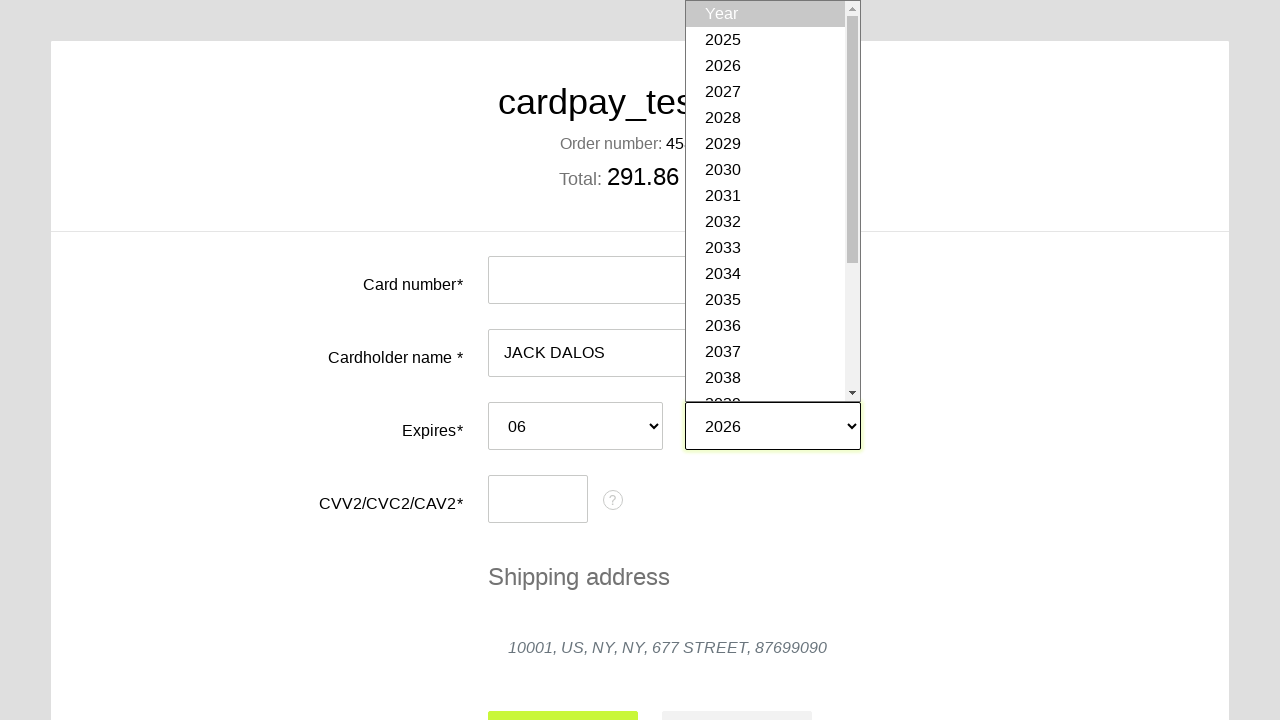

Clicked CVC code field at (538, 499) on #input-card-cvc
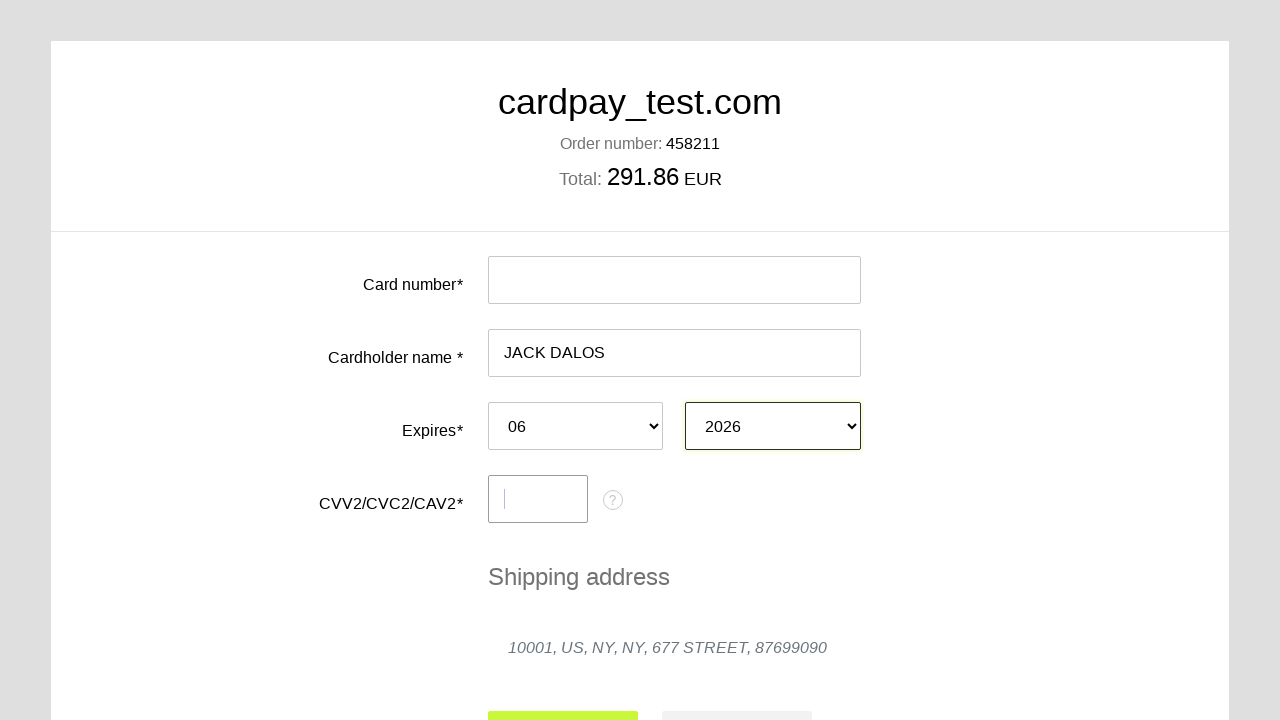

Filled CVC code with '659' on #input-card-cvc
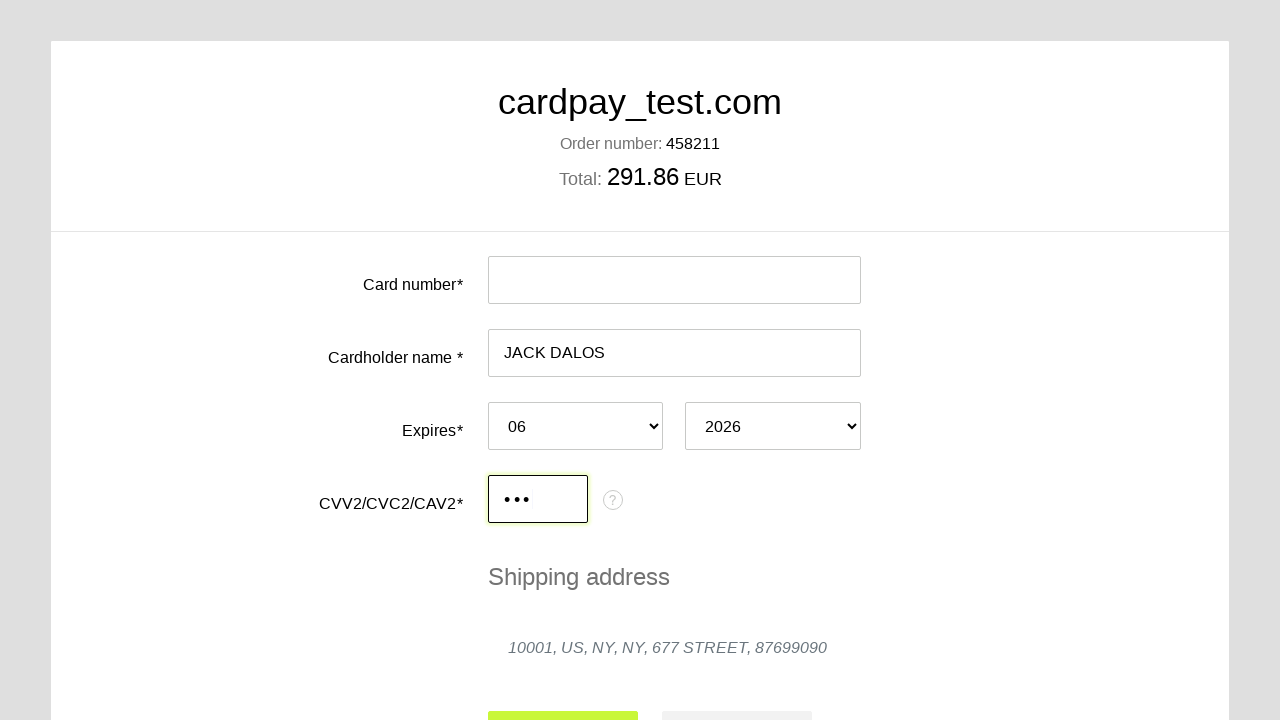

Clicked submit button to test card number validation error at (563, 696) on #action-submit
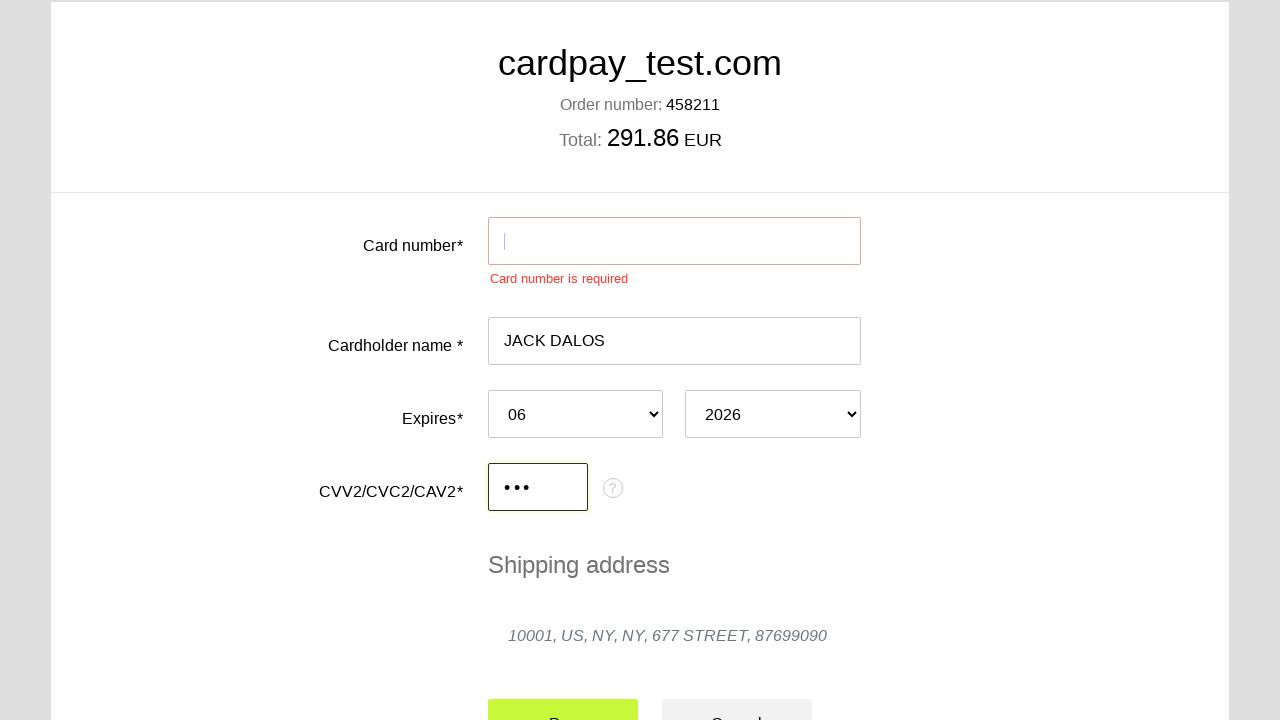

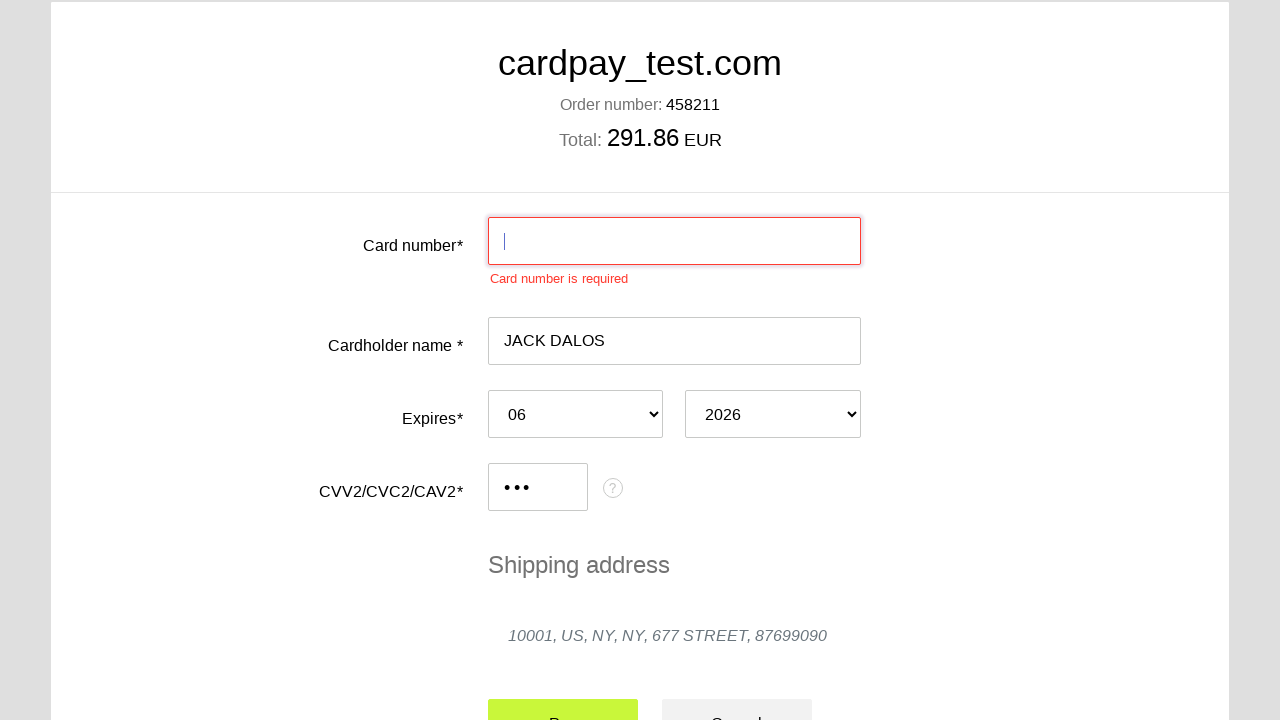